Tests that the currently applied filter link is highlighted with the selected class.

Starting URL: https://demo.playwright.dev/todomvc

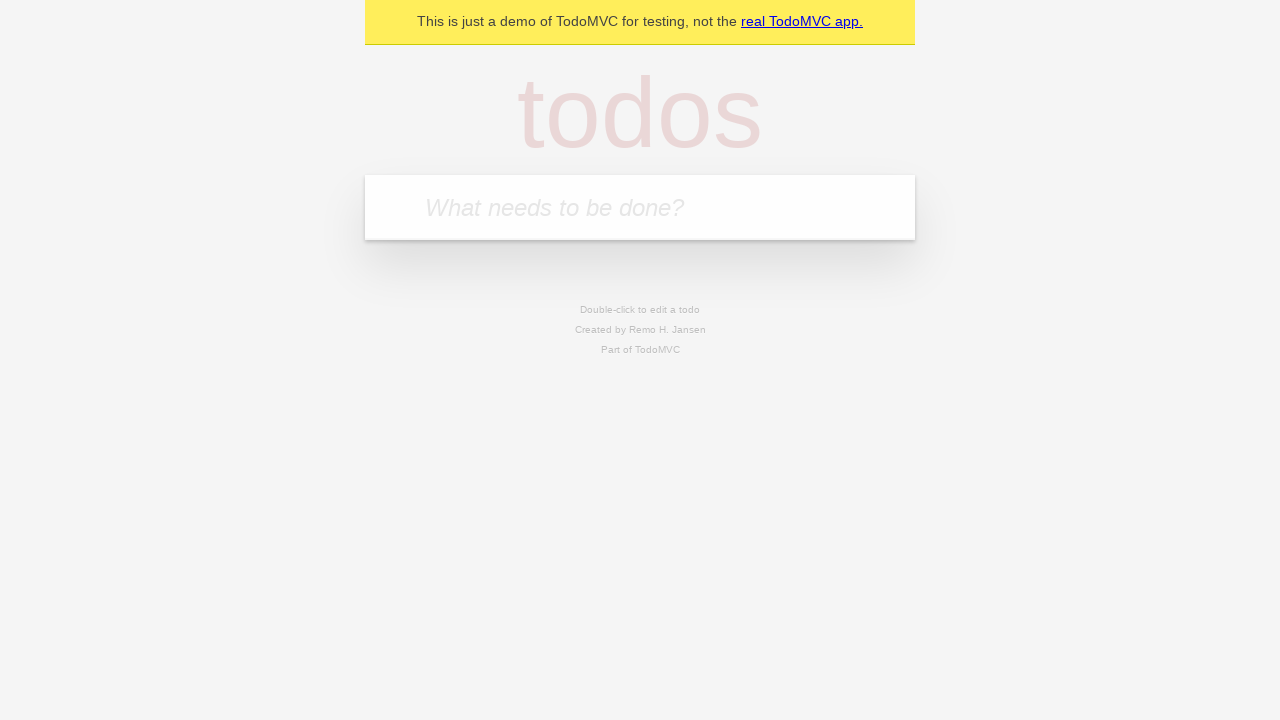

Filled todo input with 'buy some cheese' on internal:attr=[placeholder="What needs to be done?"i]
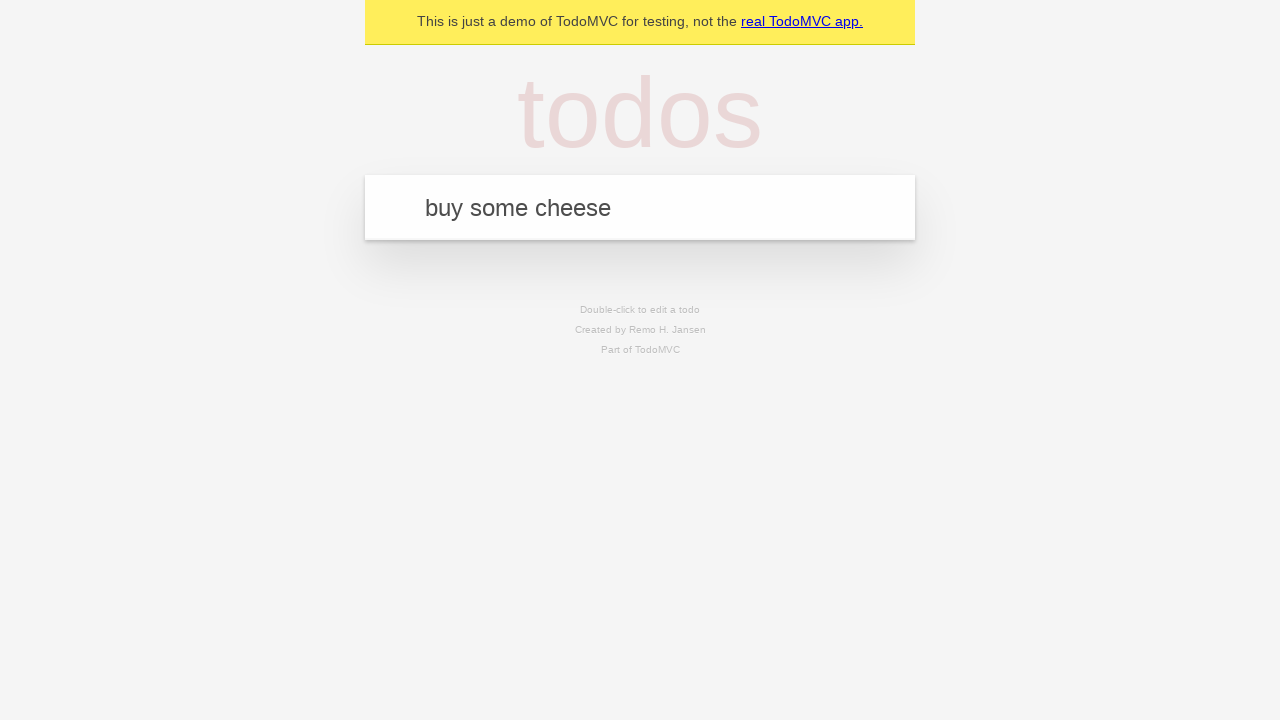

Pressed Enter to add first todo on internal:attr=[placeholder="What needs to be done?"i]
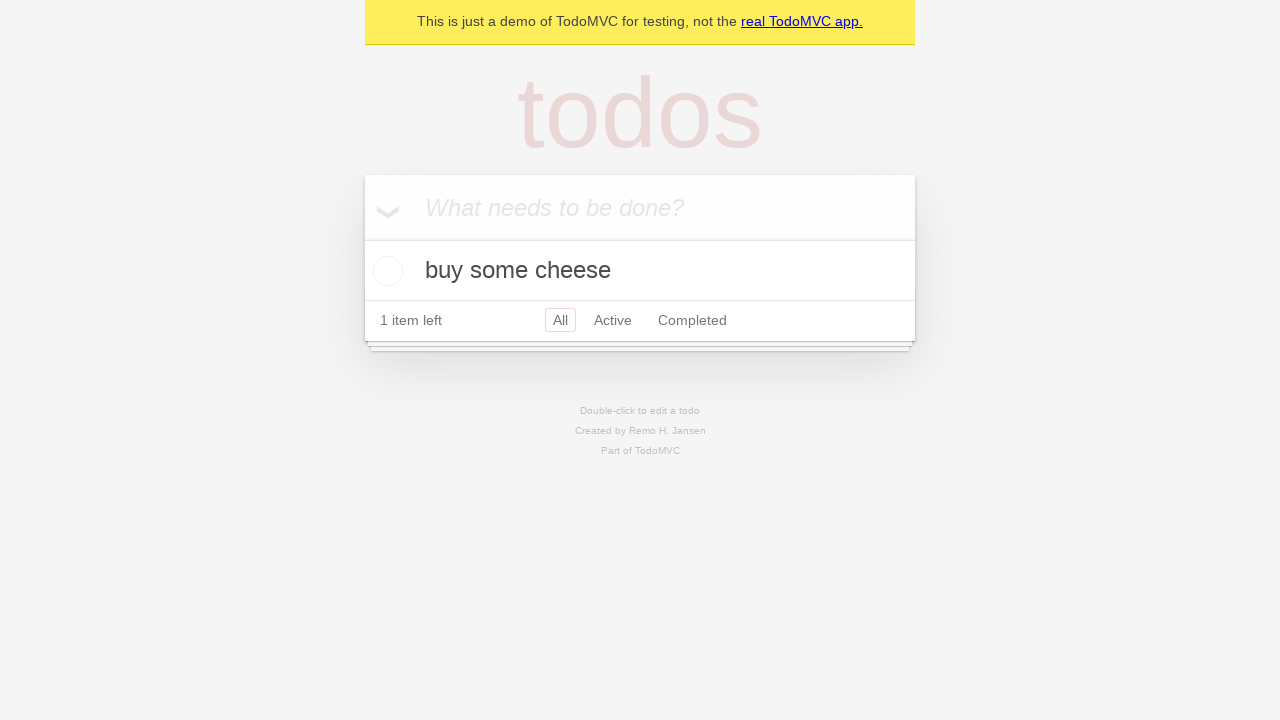

Filled todo input with 'feed the cat' on internal:attr=[placeholder="What needs to be done?"i]
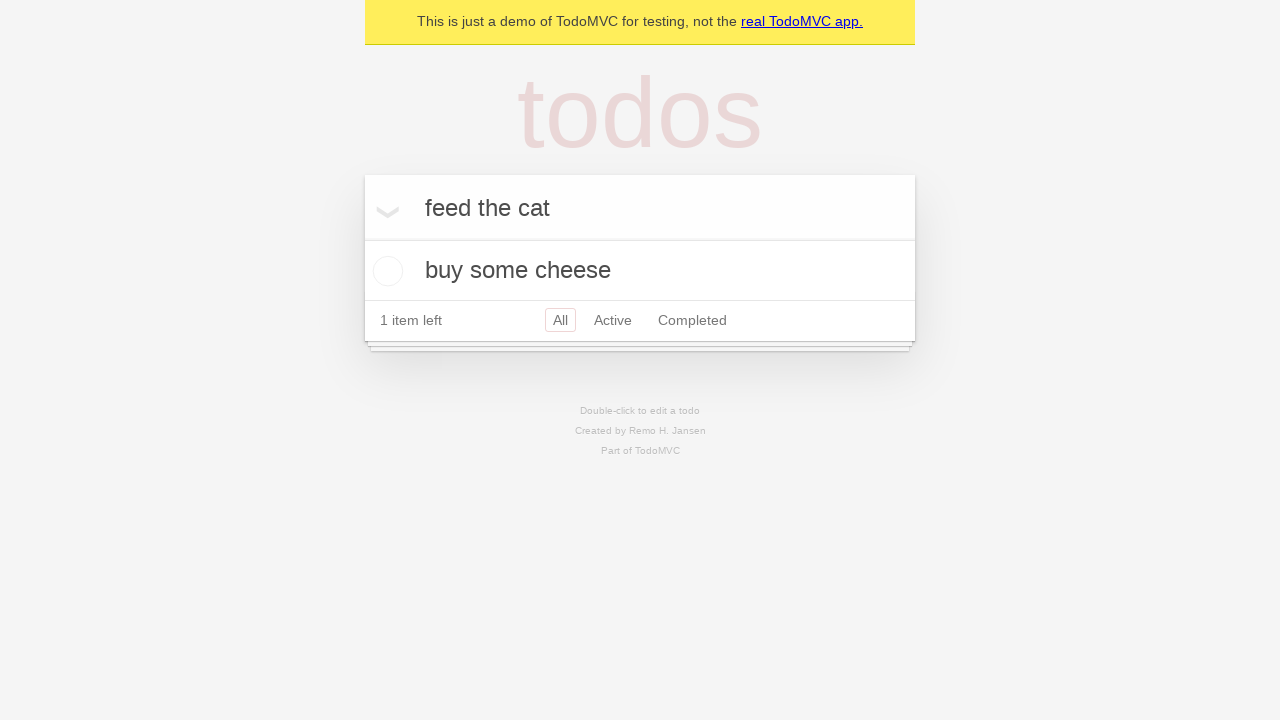

Pressed Enter to add second todo on internal:attr=[placeholder="What needs to be done?"i]
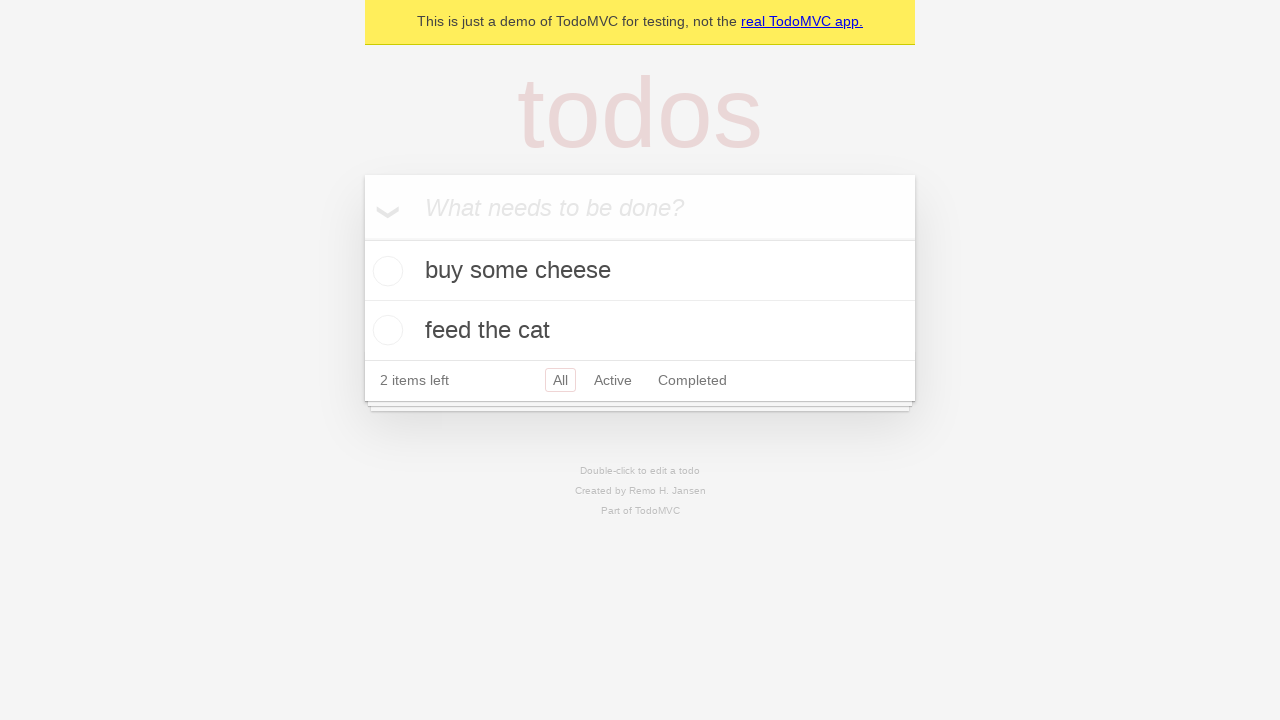

Filled todo input with 'book a doctors appointment' on internal:attr=[placeholder="What needs to be done?"i]
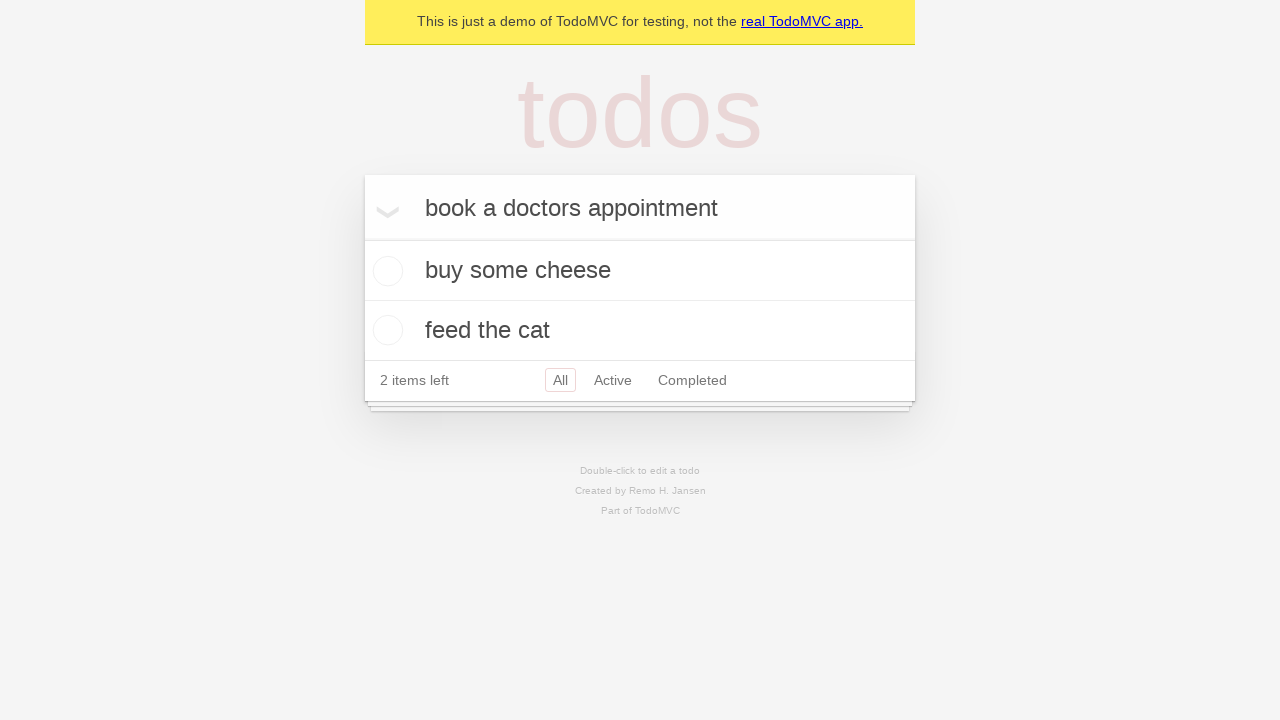

Pressed Enter to add third todo on internal:attr=[placeholder="What needs to be done?"i]
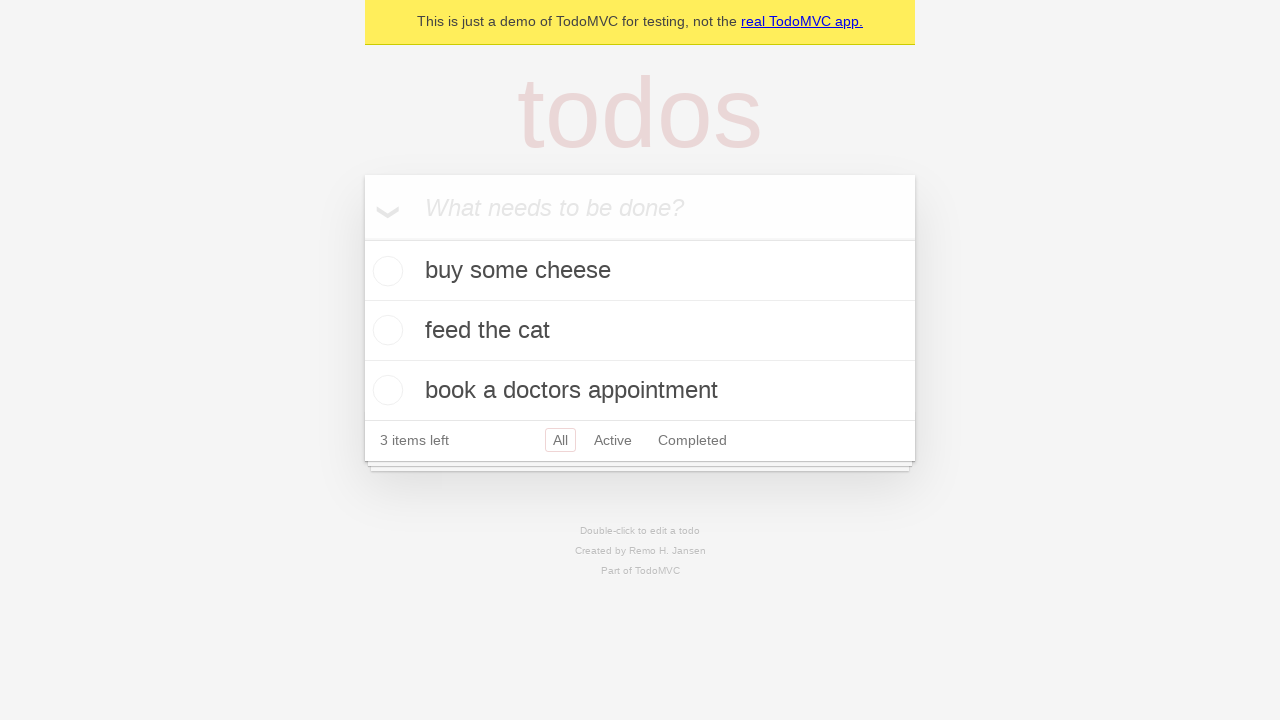

Clicked Active filter link at (613, 440) on internal:role=link[name="Active"i]
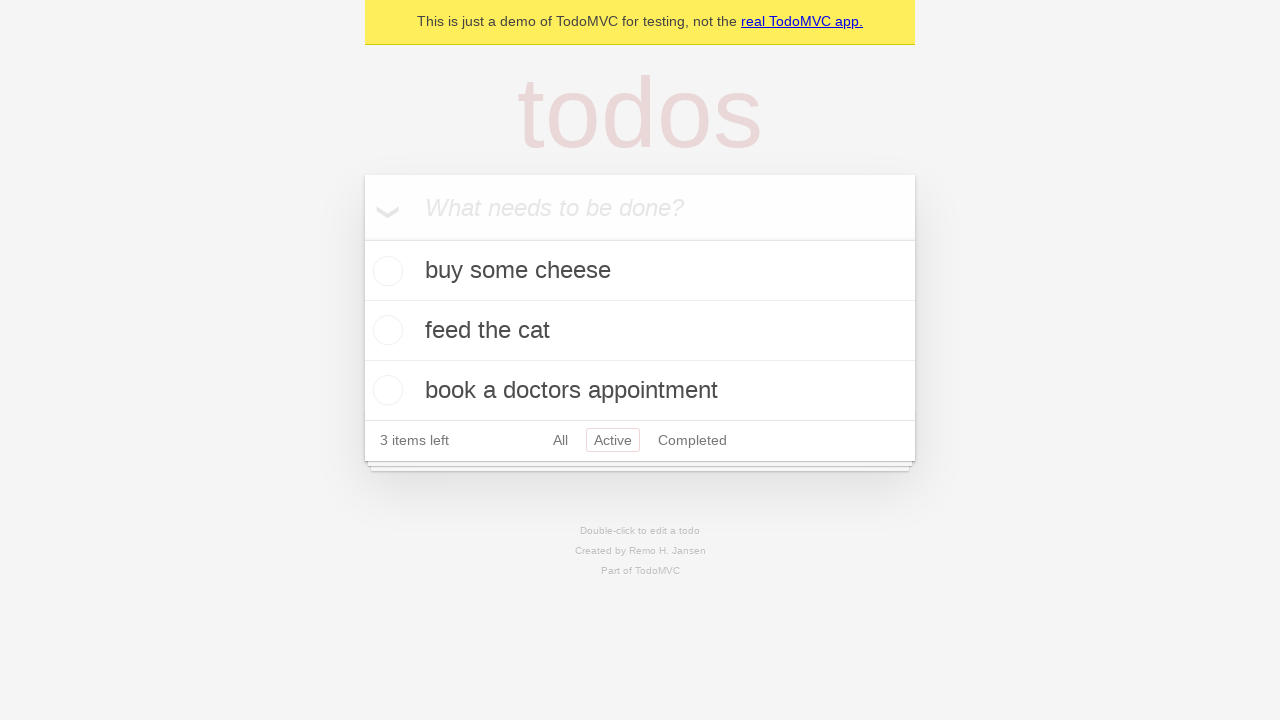

Clicked Completed filter link to verify highlighting at (692, 440) on internal:role=link[name="Completed"i]
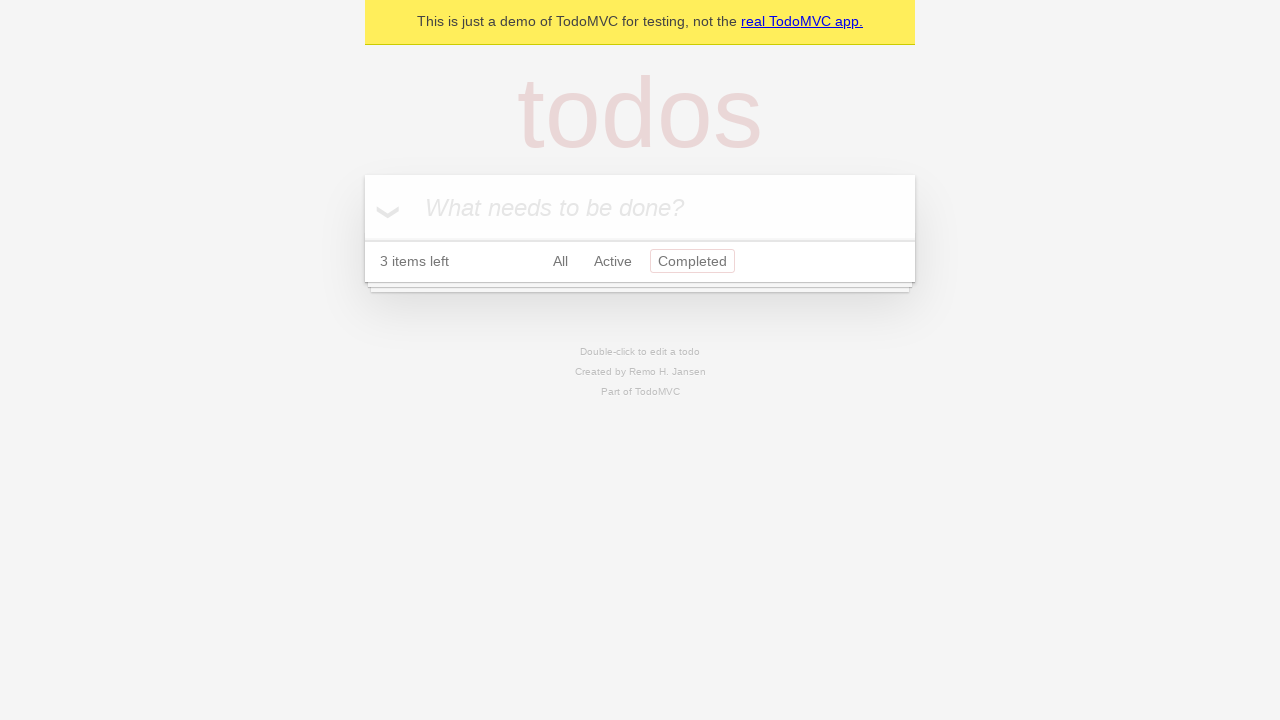

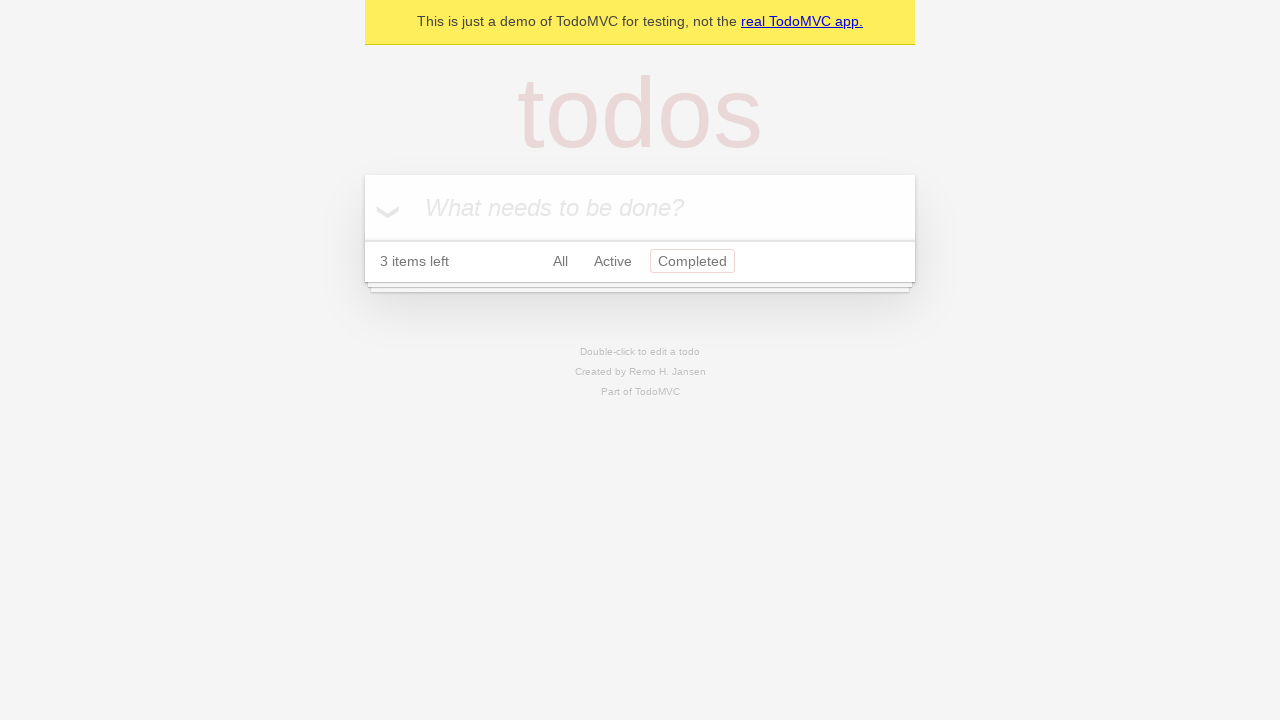